Tests dropdown selection functionality on a signup page by selecting options using label, value, and index methods, then verifies that a specific option exists in the dropdown

Starting URL: https://freelance-learn-automation.vercel.app/signup

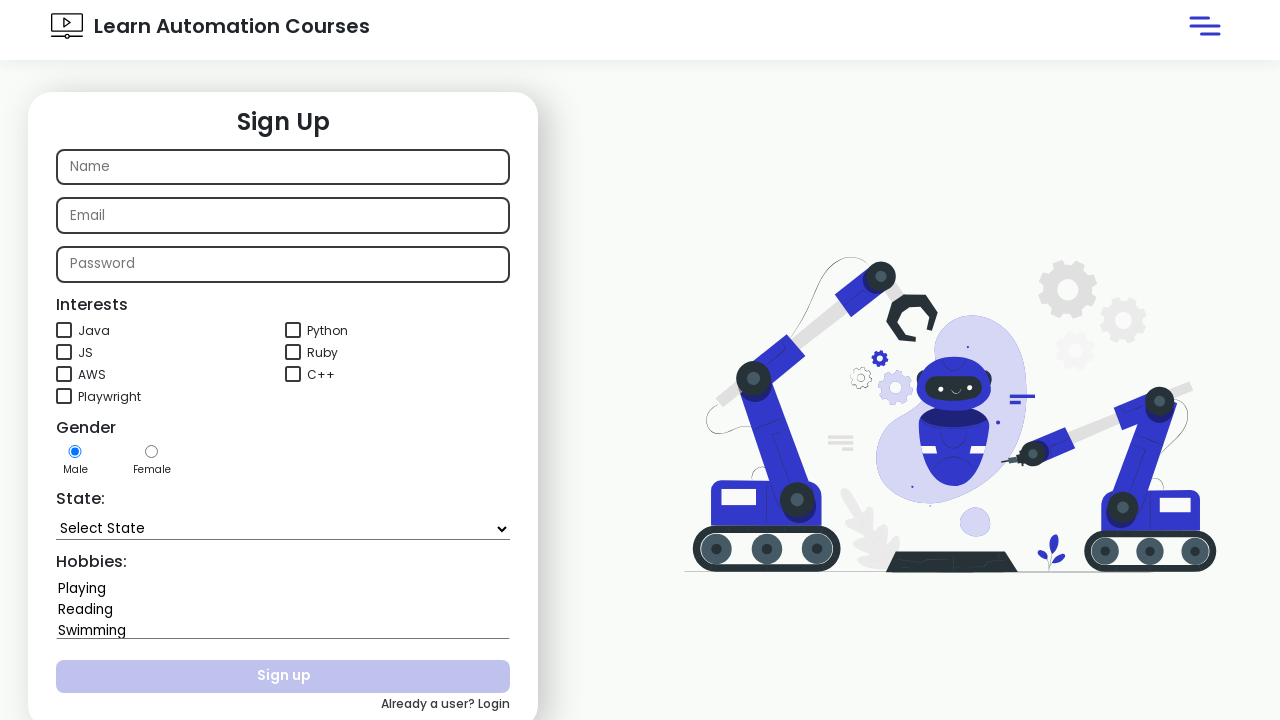

Selected 'Goa' from state dropdown using label on #state
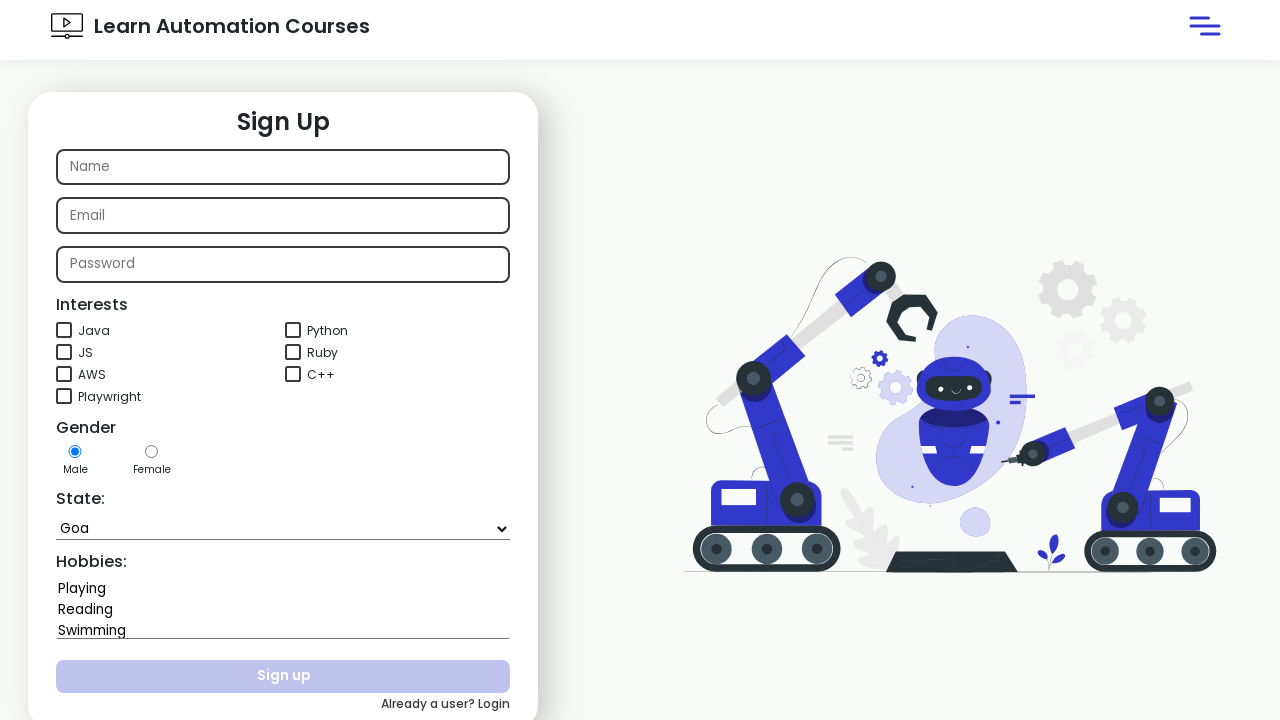

Selected 'Himachal Pradesh' from state dropdown using value on #state
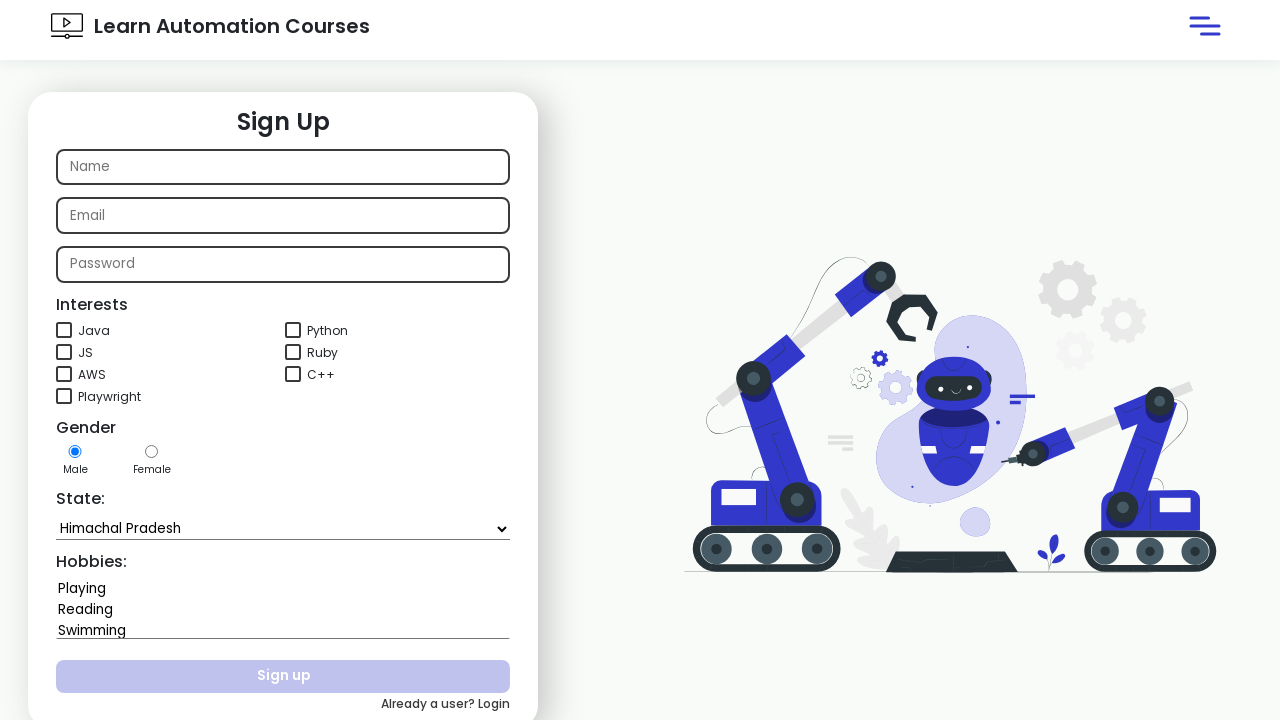

Selected option at index 3 from state dropdown on #state
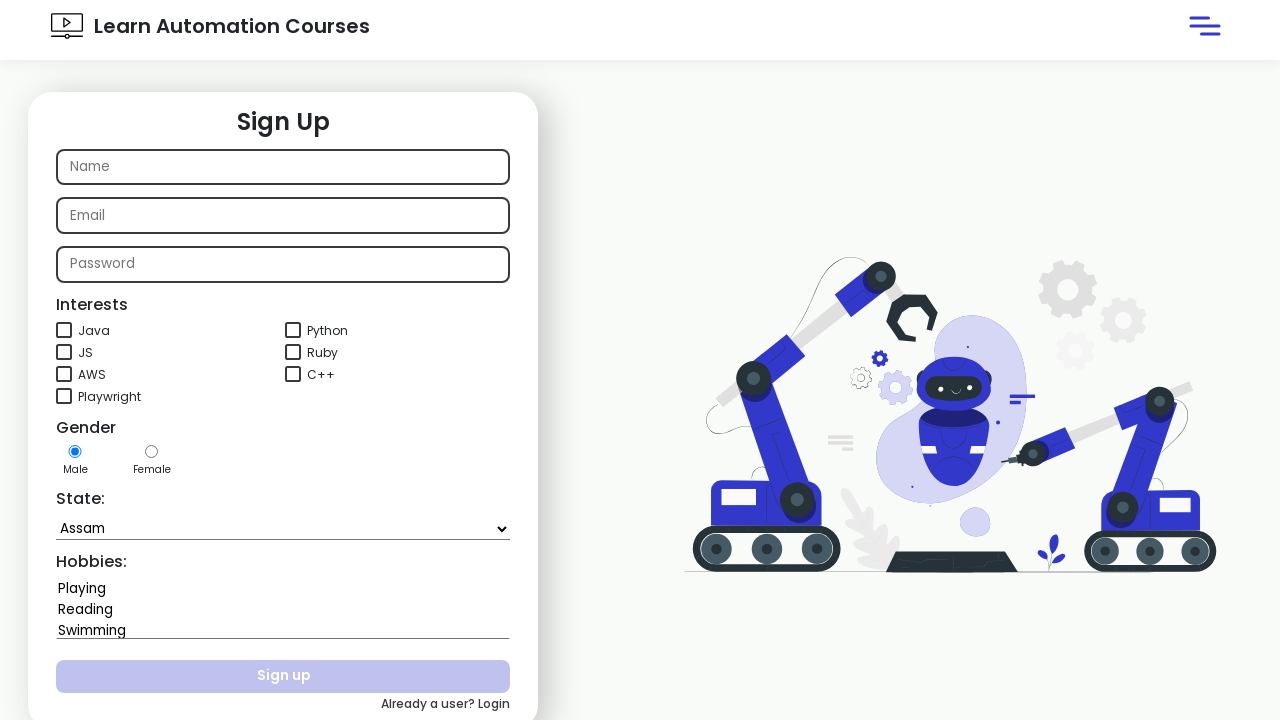

Retrieved dropdown text content for verification
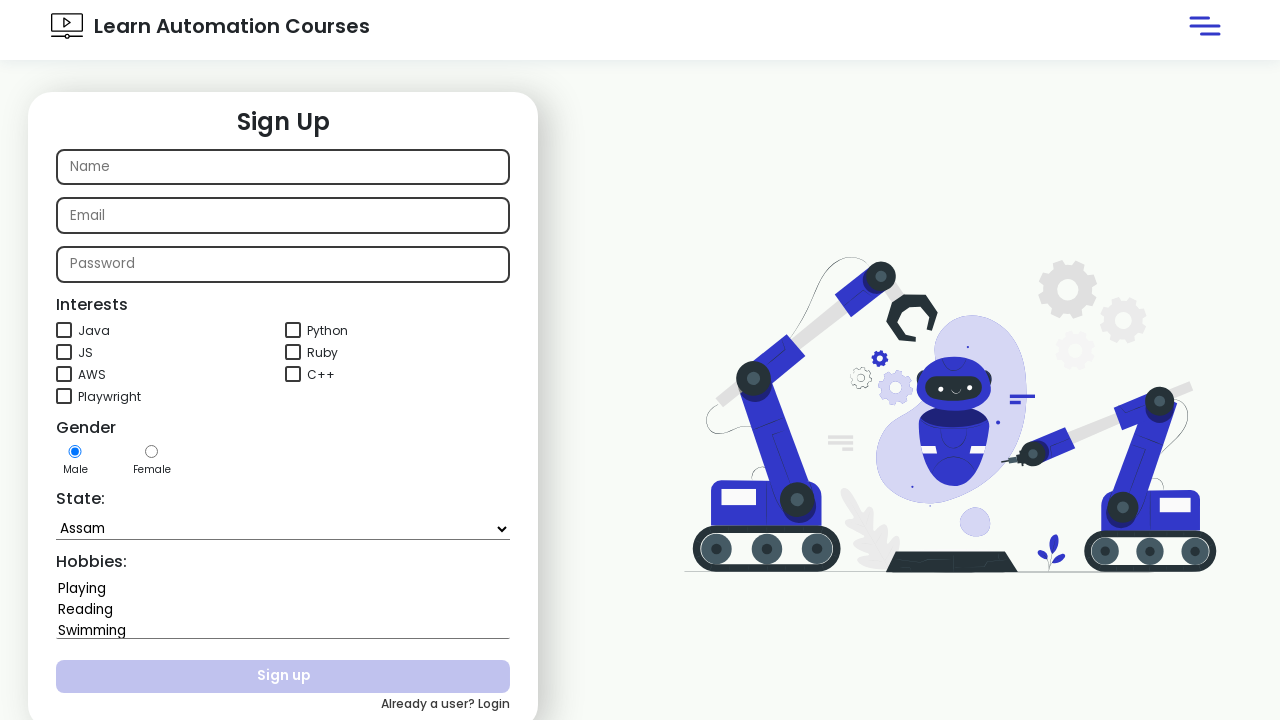

Verified that 'Goa' is present in dropdown options
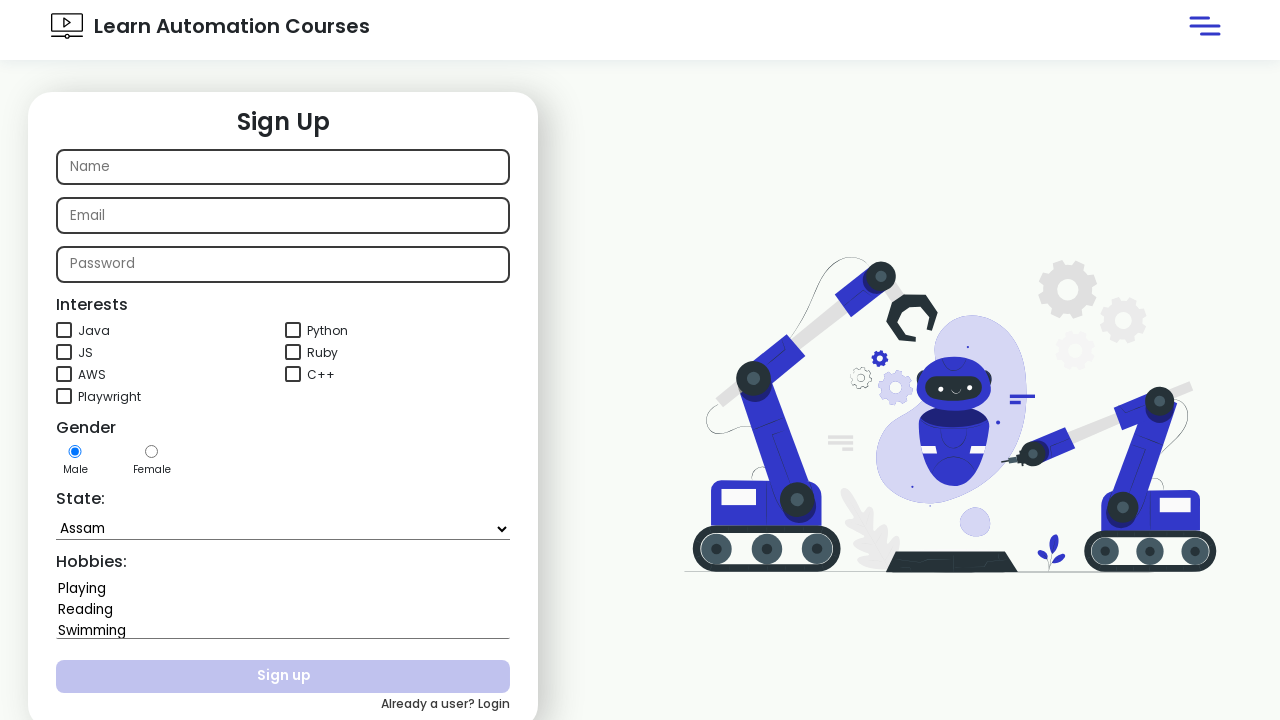

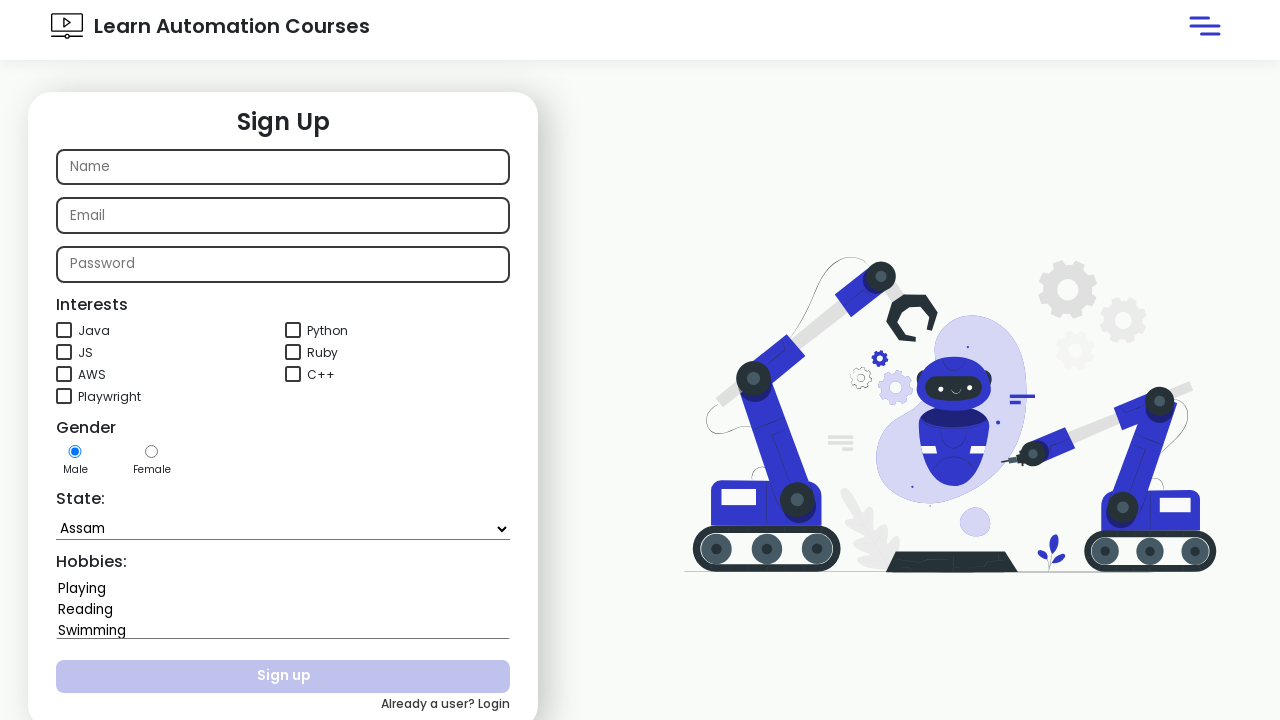